Tests browser alert handling by clicking buttons that trigger alerts, then accepting and dismissing the alert dialogs

Starting URL: https://demoqa.com/alerts

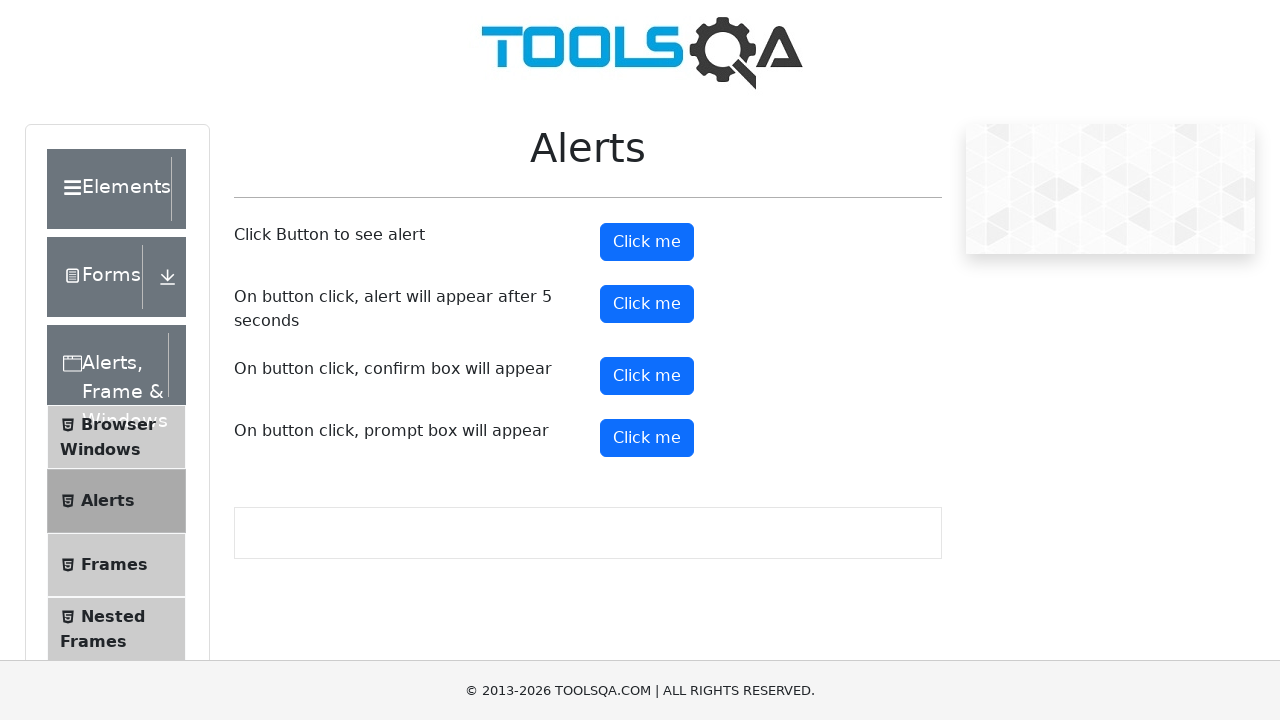

Clicked button to trigger simple alert at (647, 242) on #alertButton
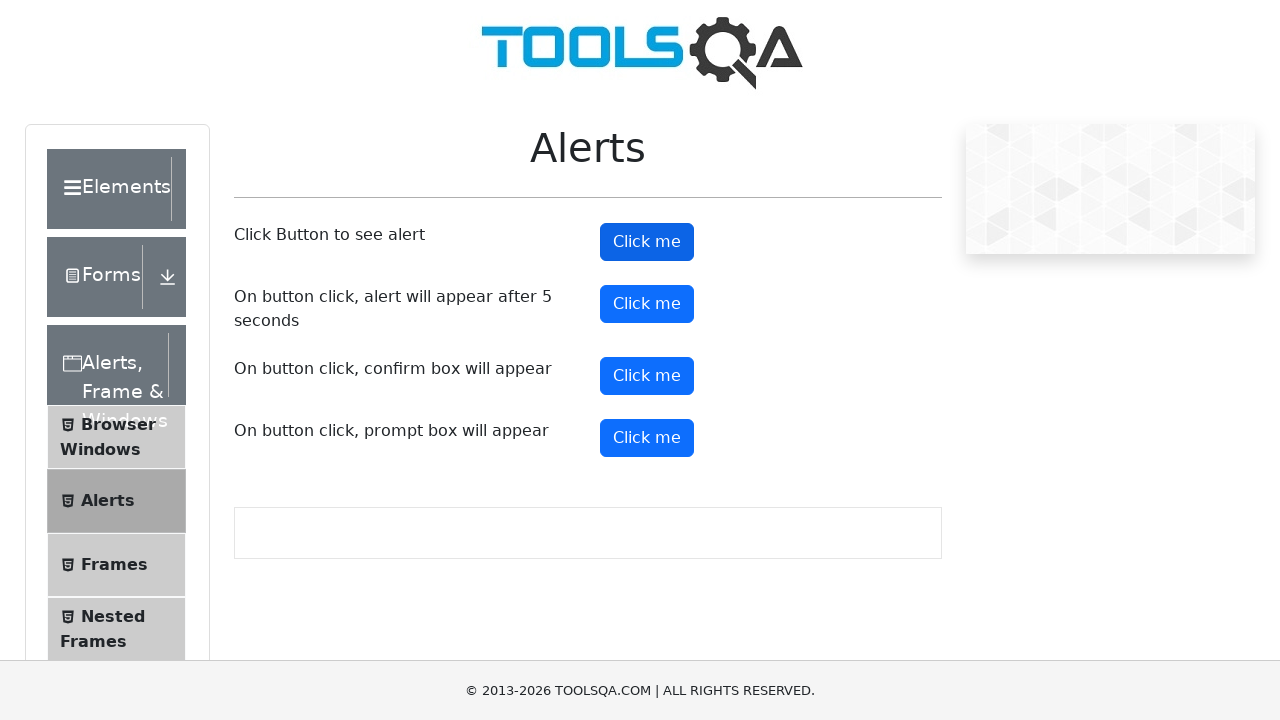

Set up dialog handler to accept alerts
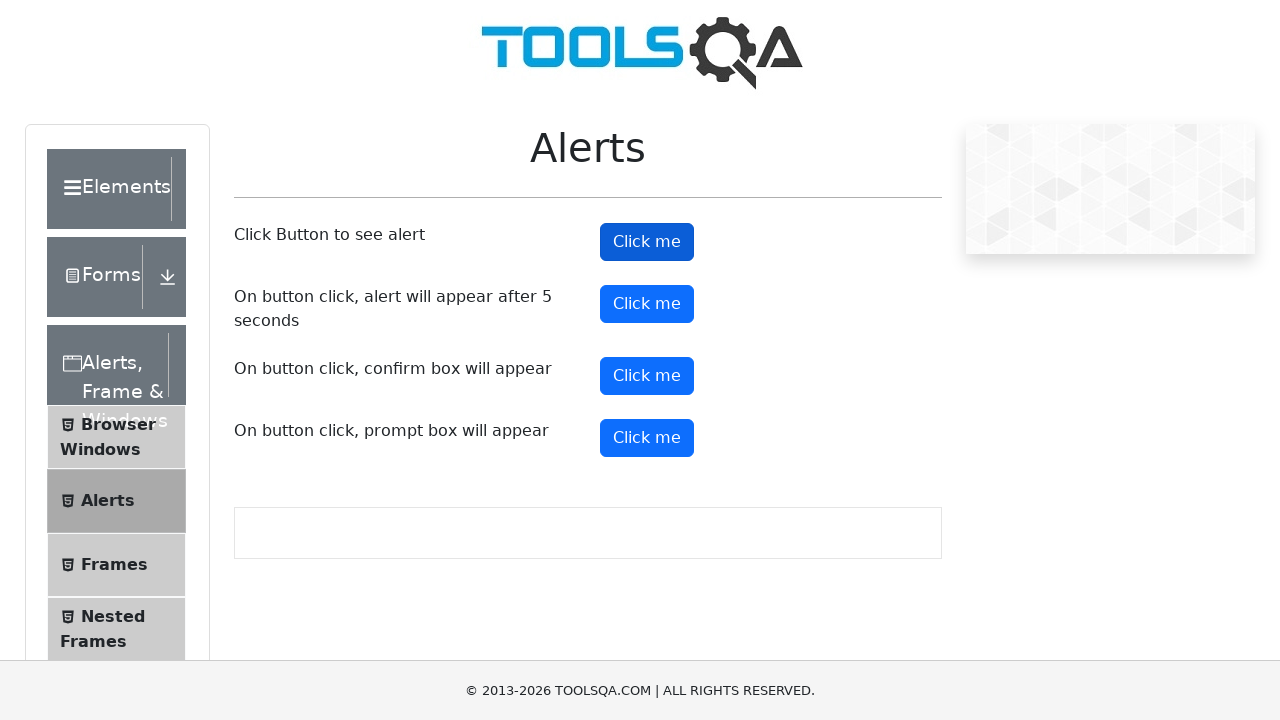

Waited for alert processing to complete
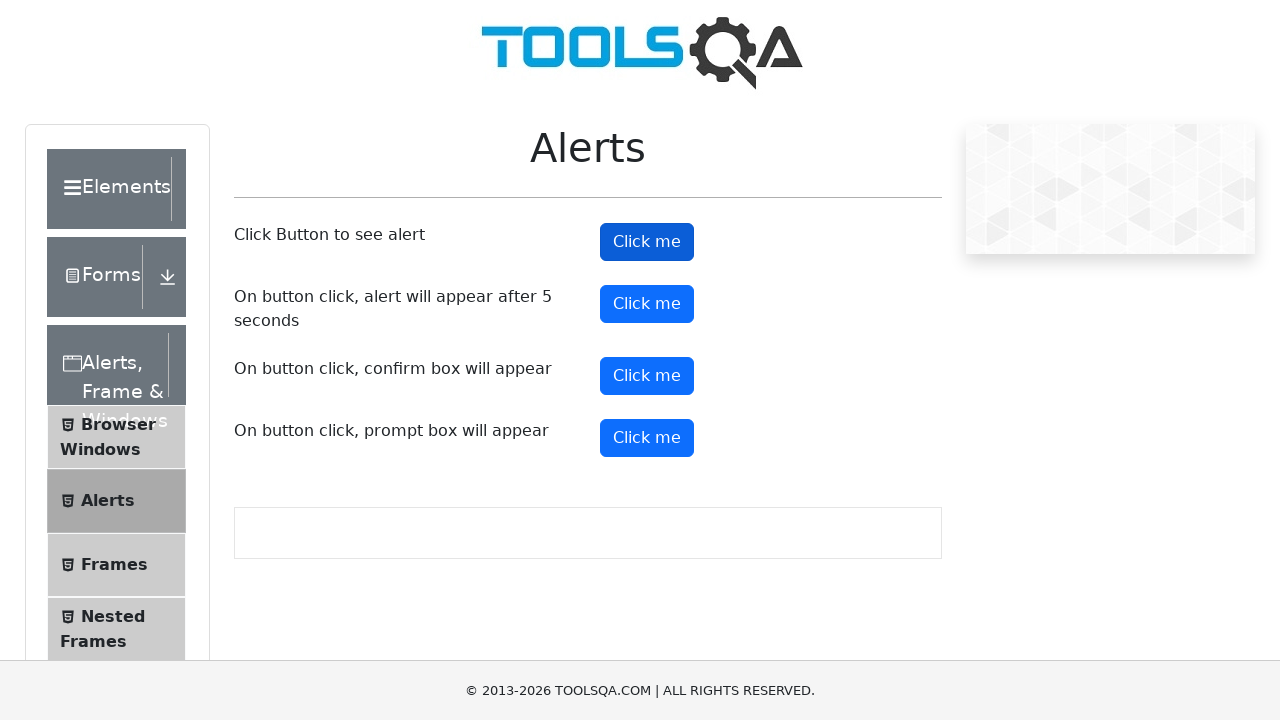

Clicked button to trigger confirmation alert at (647, 376) on #confirmButton
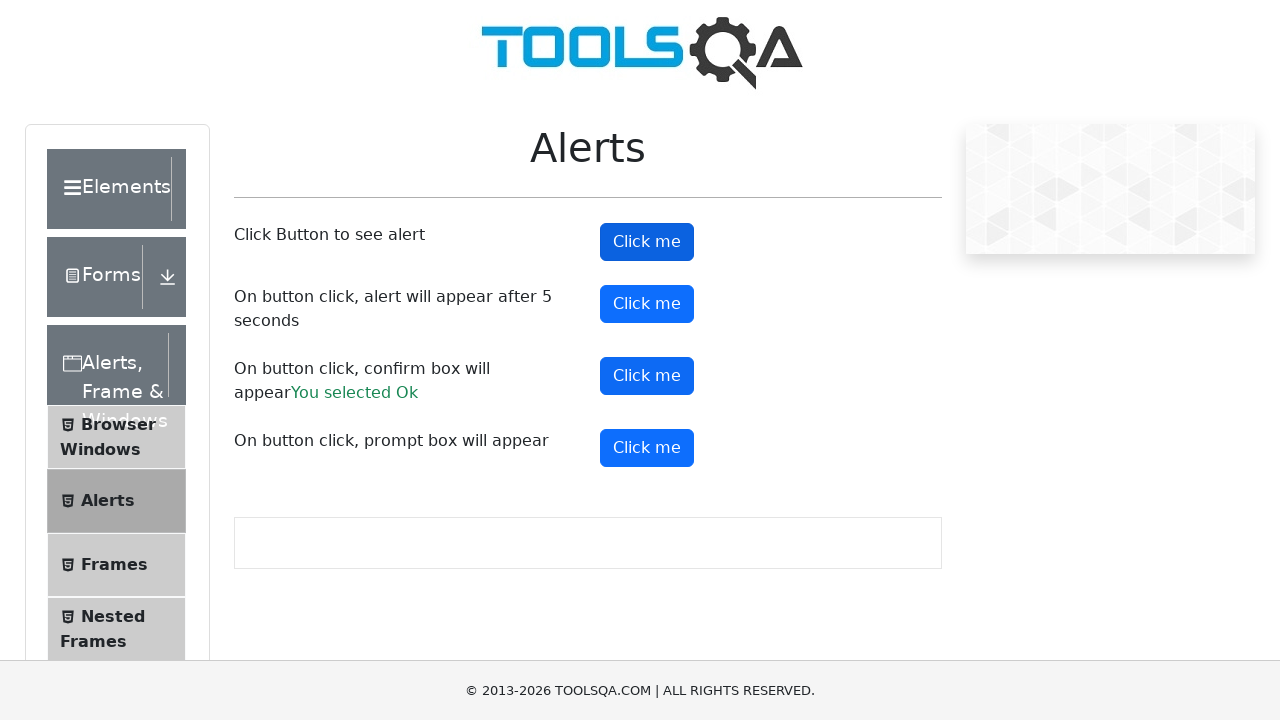

Set up dialog handler to dismiss alerts
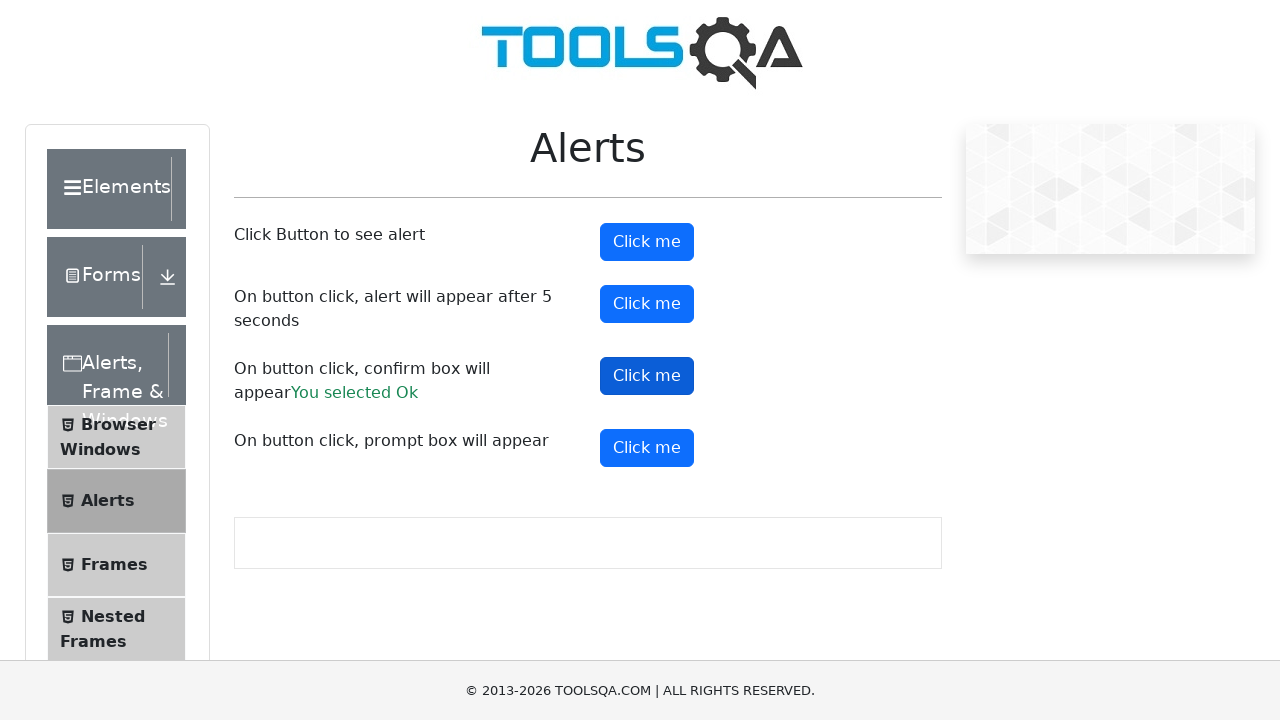

Waited for confirmation alert processing to complete
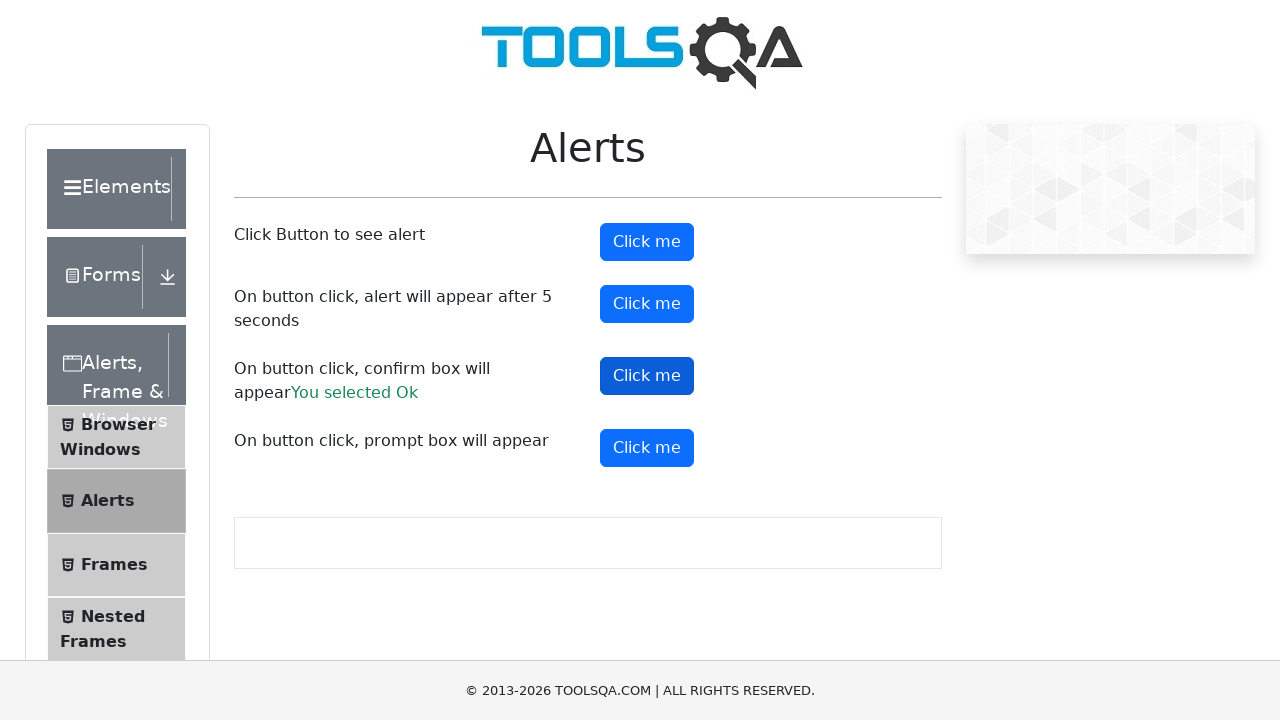

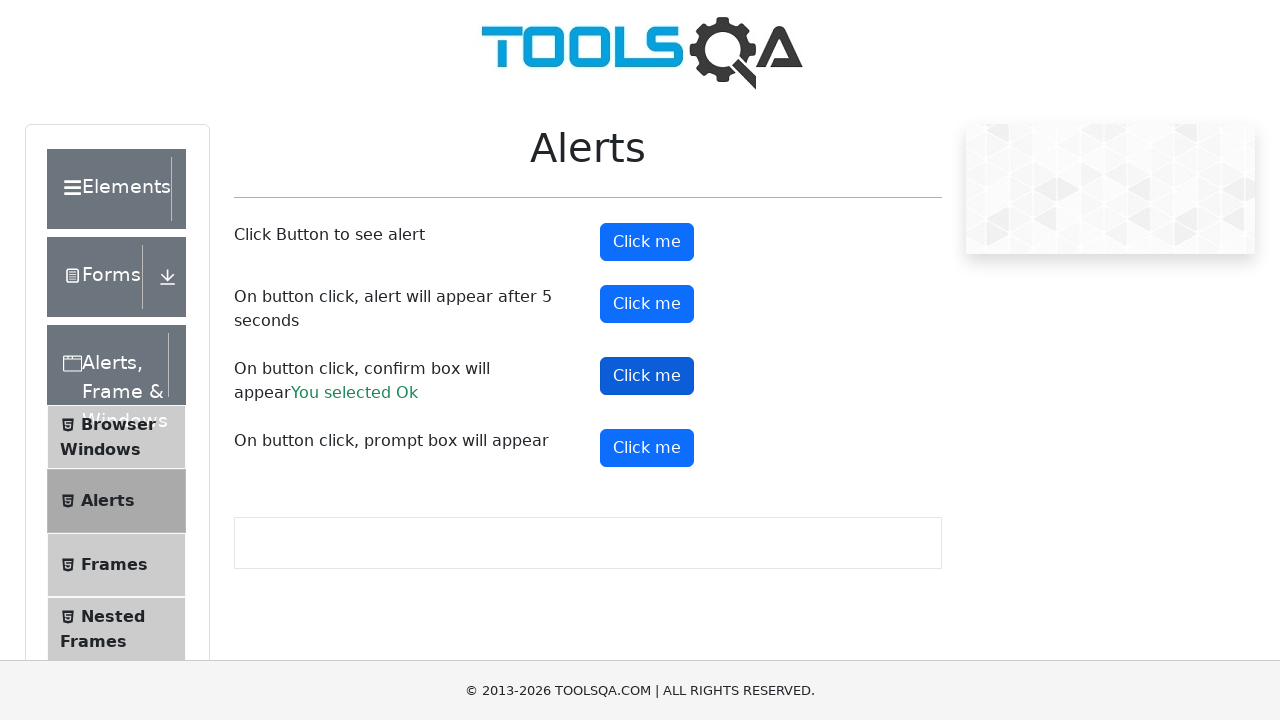